Tests checkbox interaction by verifying initial checked state, unchecking it, and verifying the unchecked state

Starting URL: https://osstep.github.io/locator_getbylabel

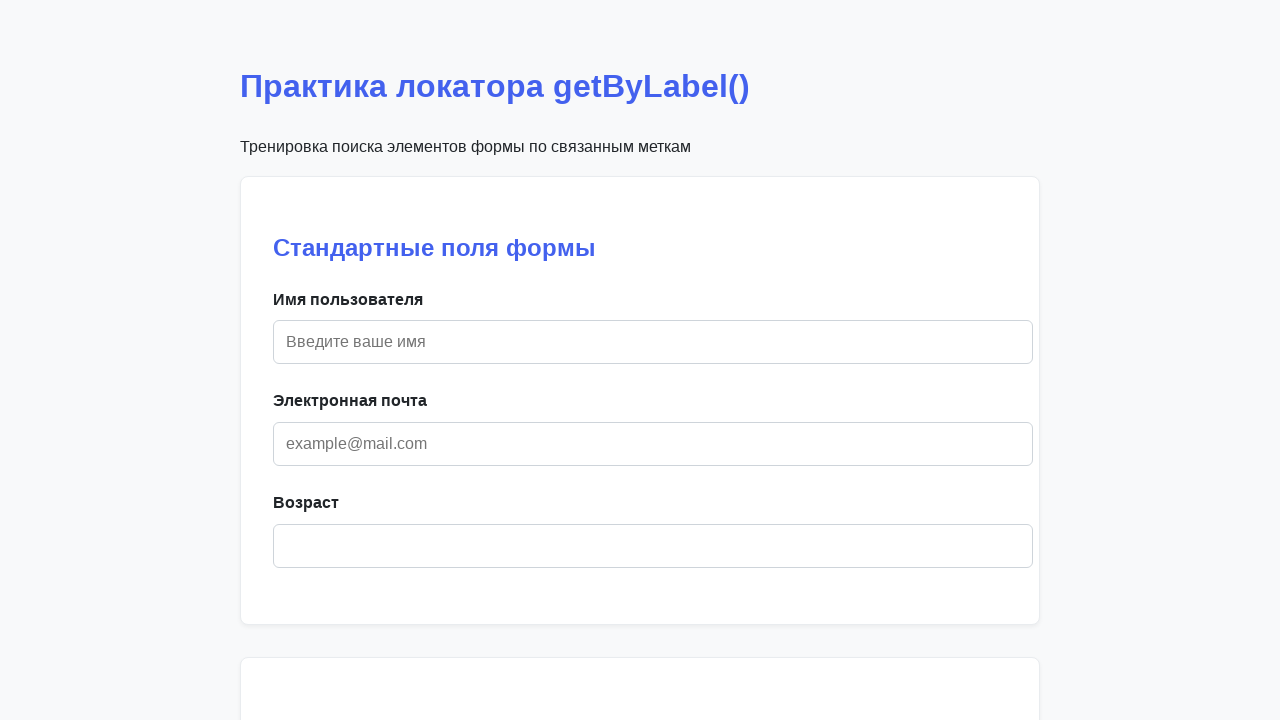

Located music checkbox by label 'Музыка'
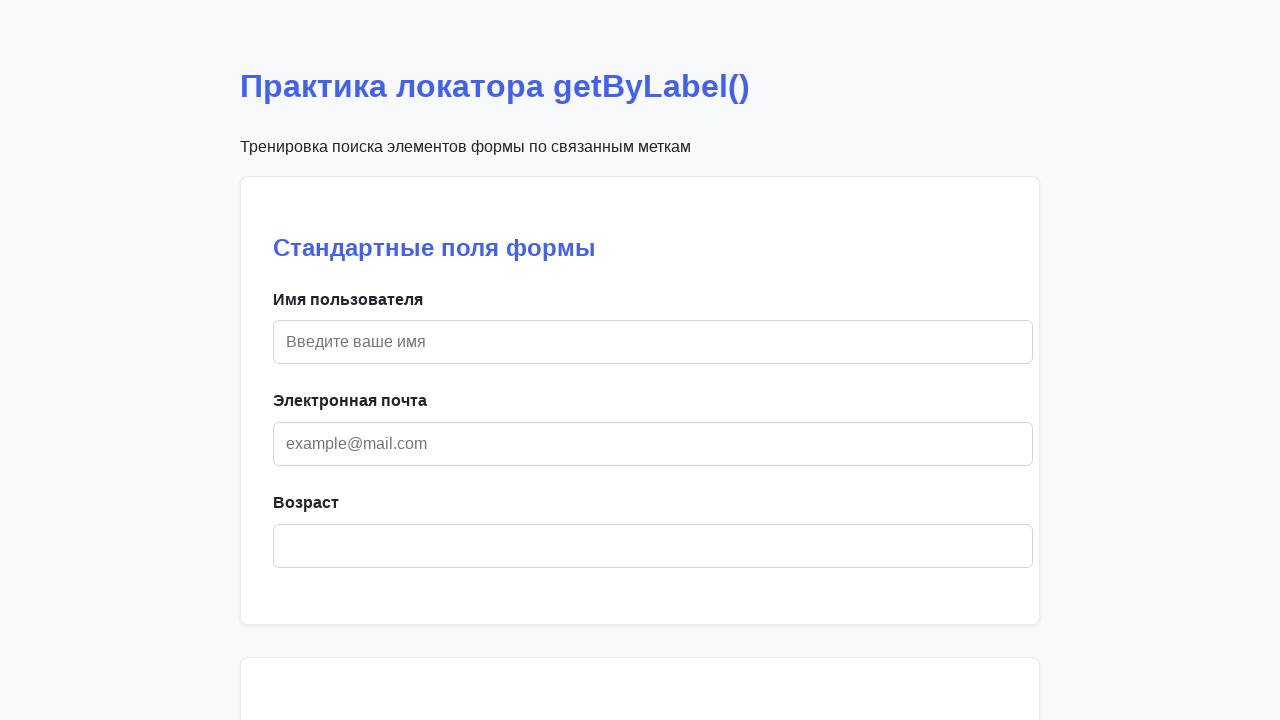

Verified music checkbox is initially checked
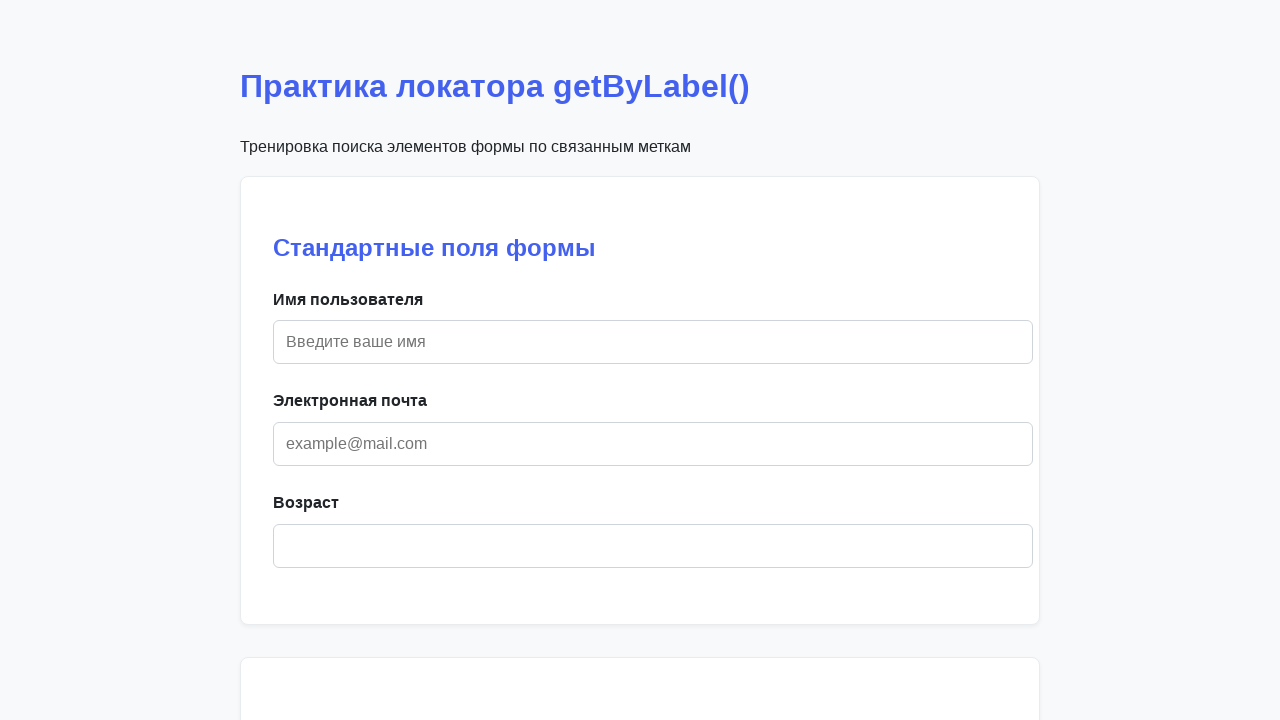

Unchecked the music checkbox at (606, 361) on internal:label="\u041c\u0443\u0437\u044b\u043a\u0430"i
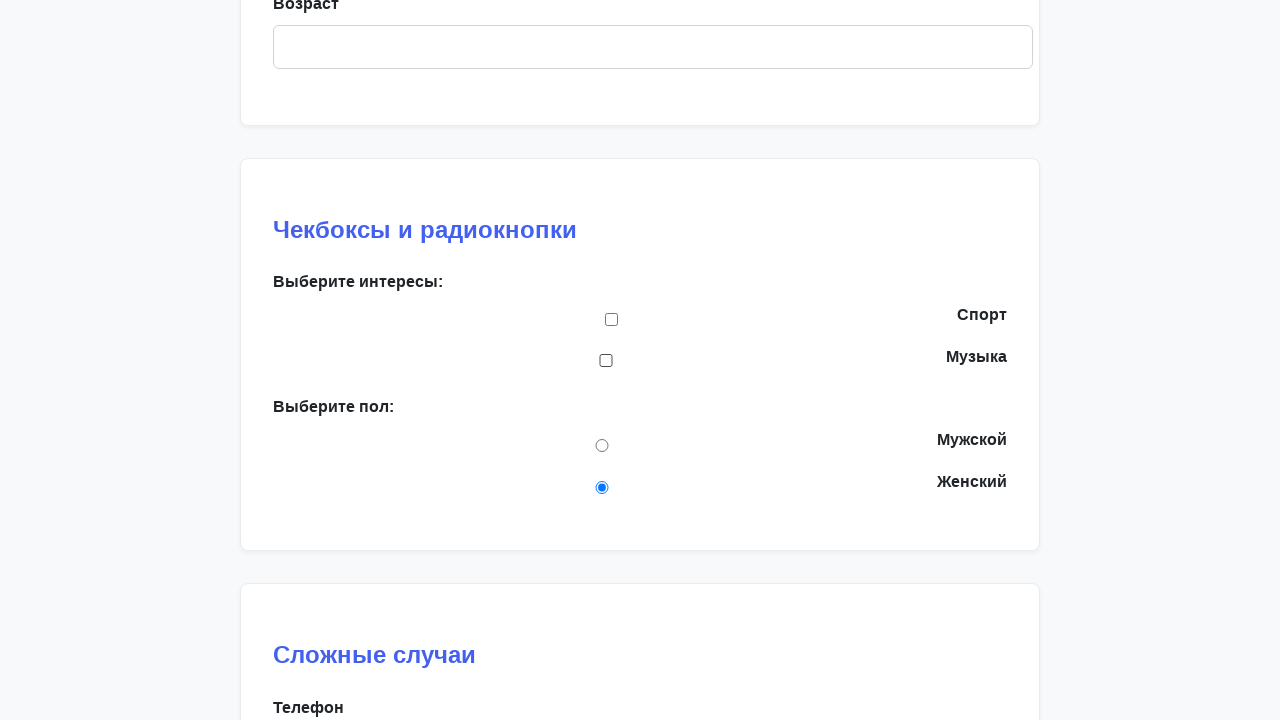

Verified music checkbox is now unchecked
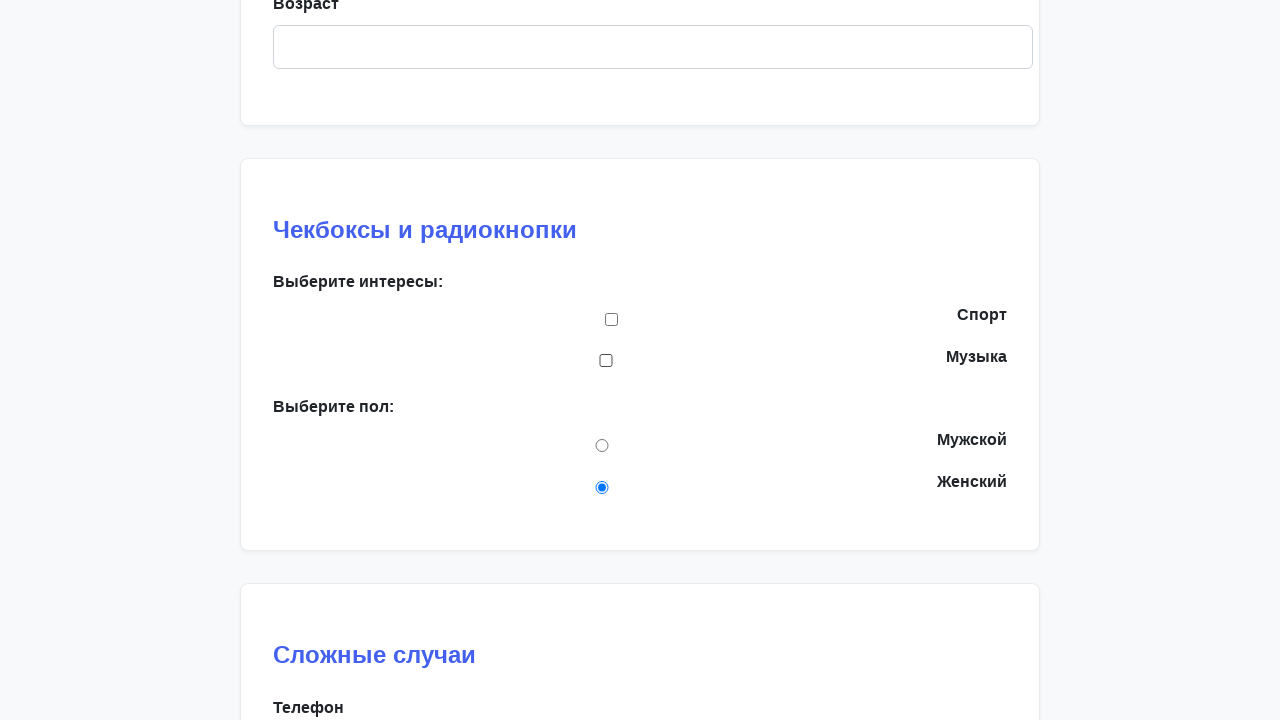

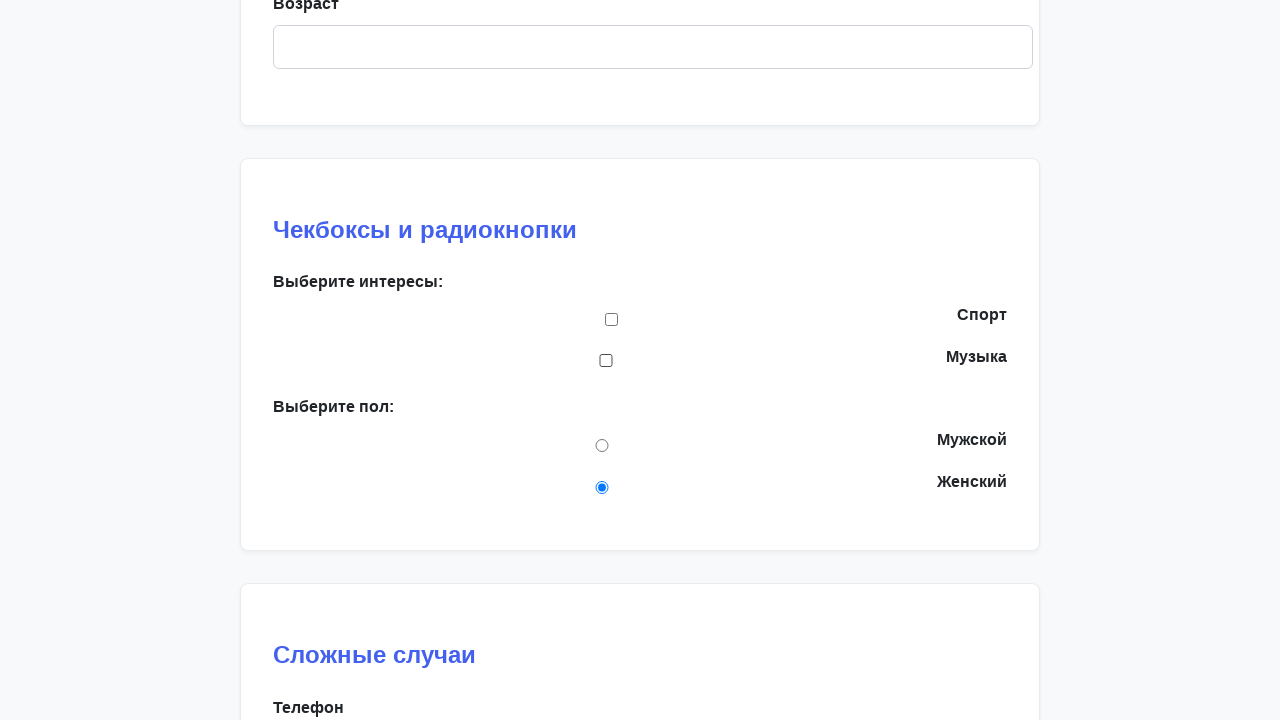